Tests jQuery UI droppable functionality by dragging an element and dropping it onto a target area within an iframe

Starting URL: https://jqueryui.com/droppable/

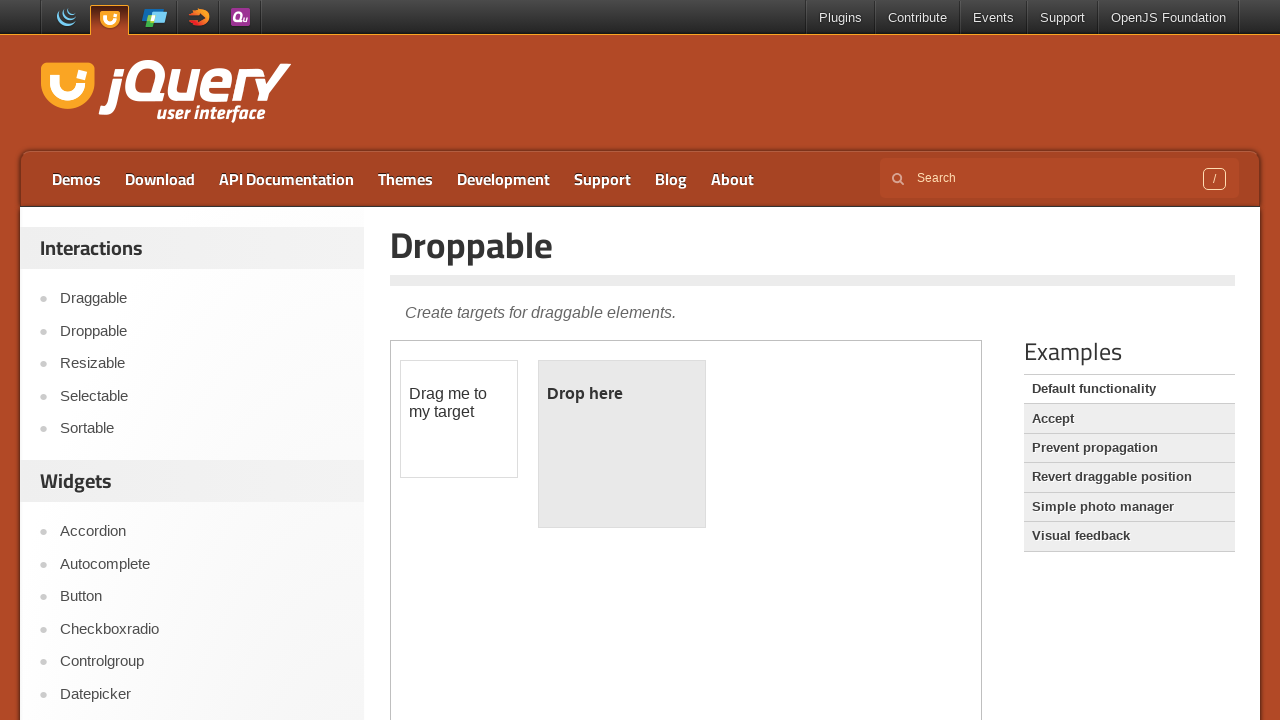

Located the demo iframe
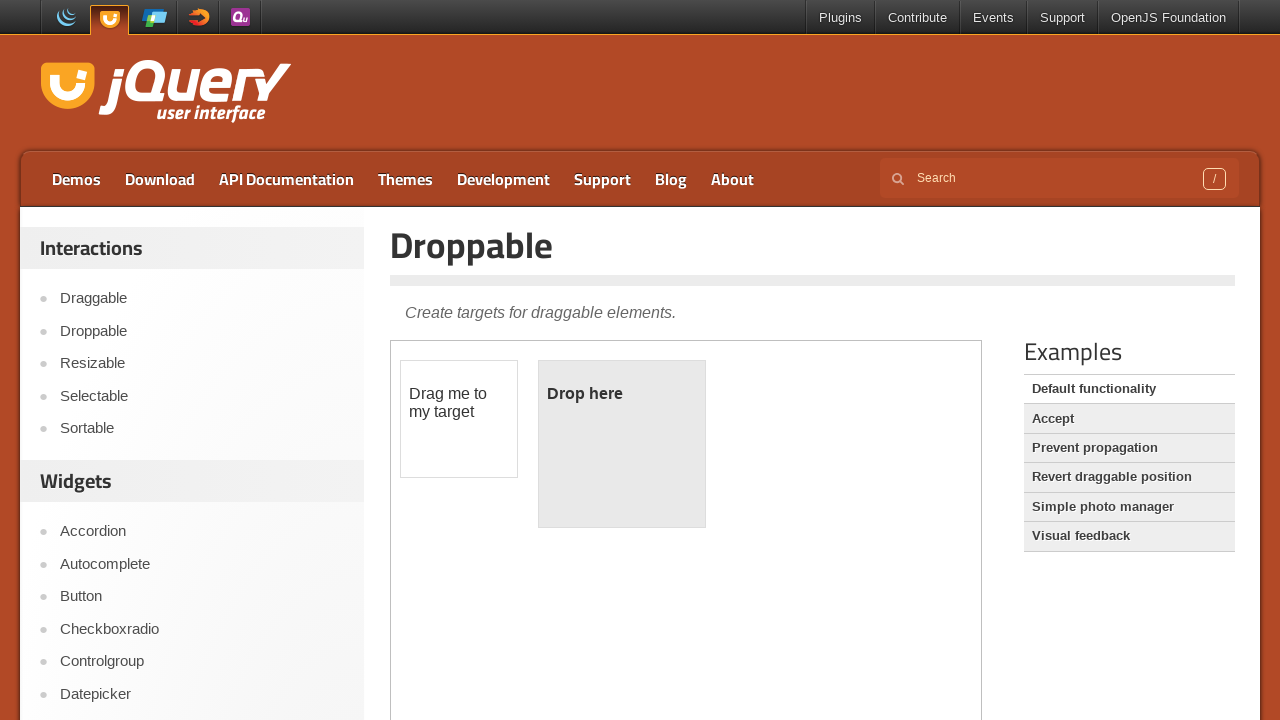

Located the draggable element
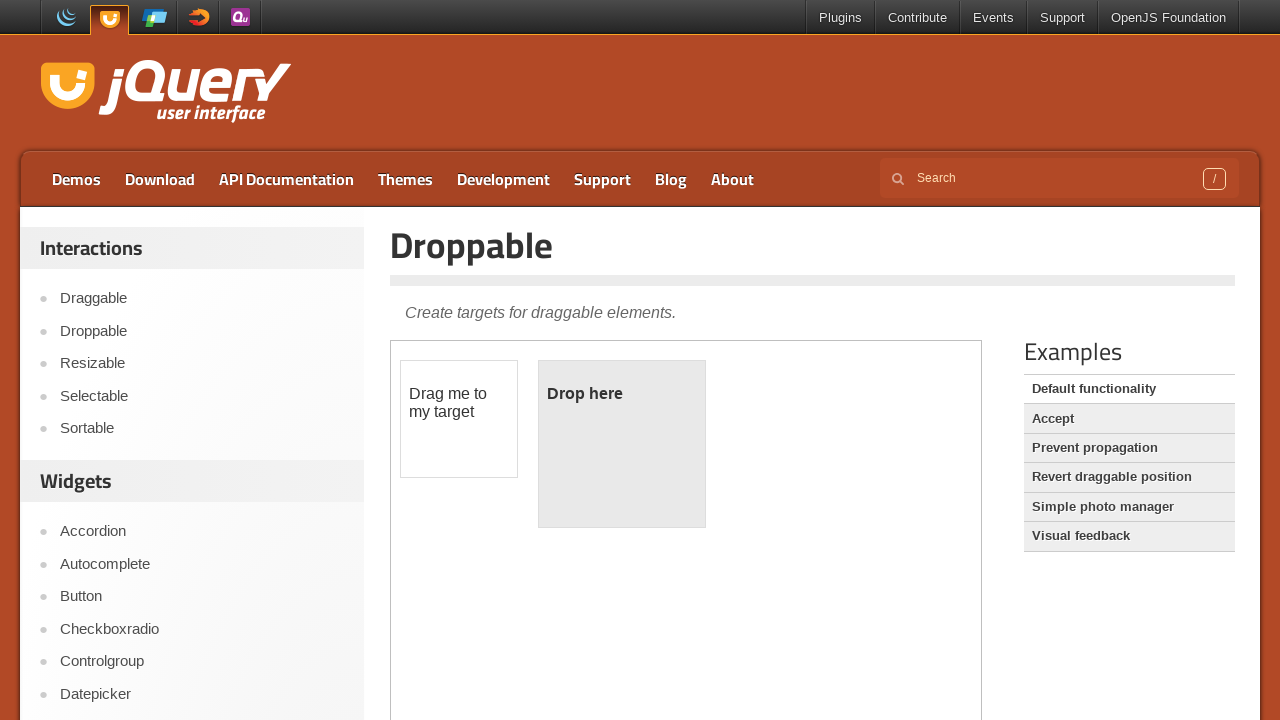

Located the droppable target element
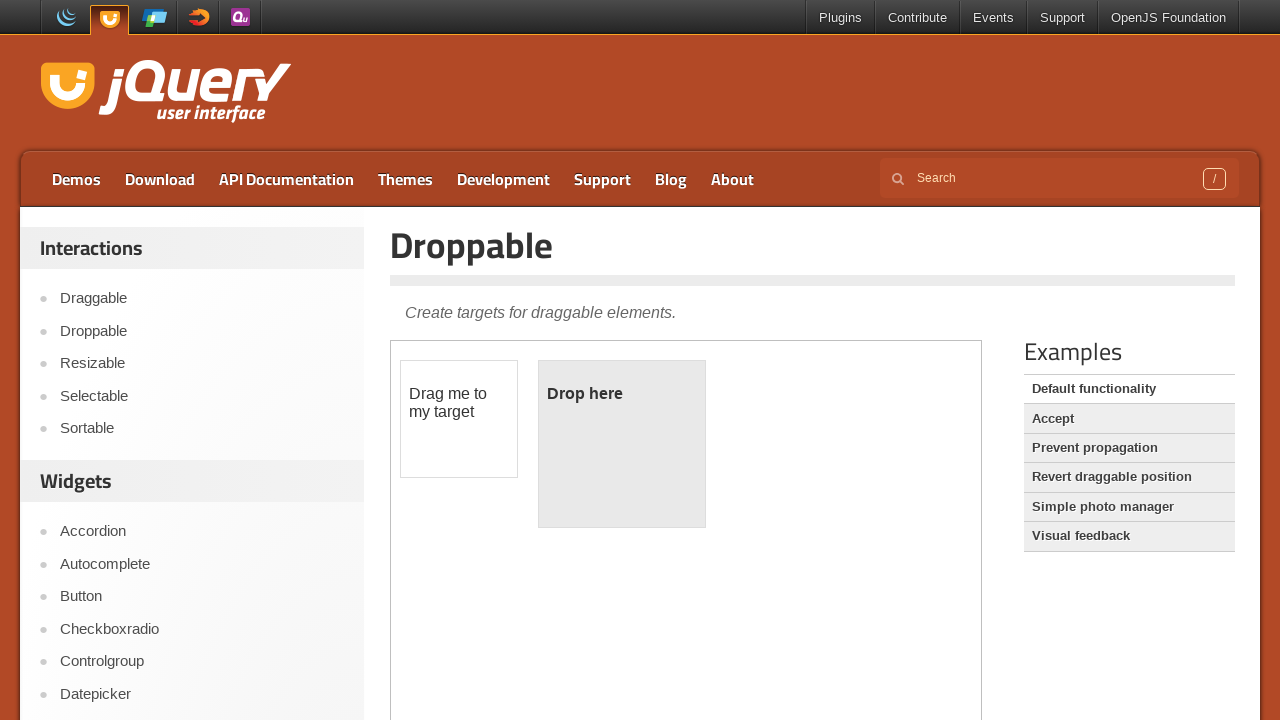

Dragged the draggable element and dropped it onto the droppable target at (622, 444)
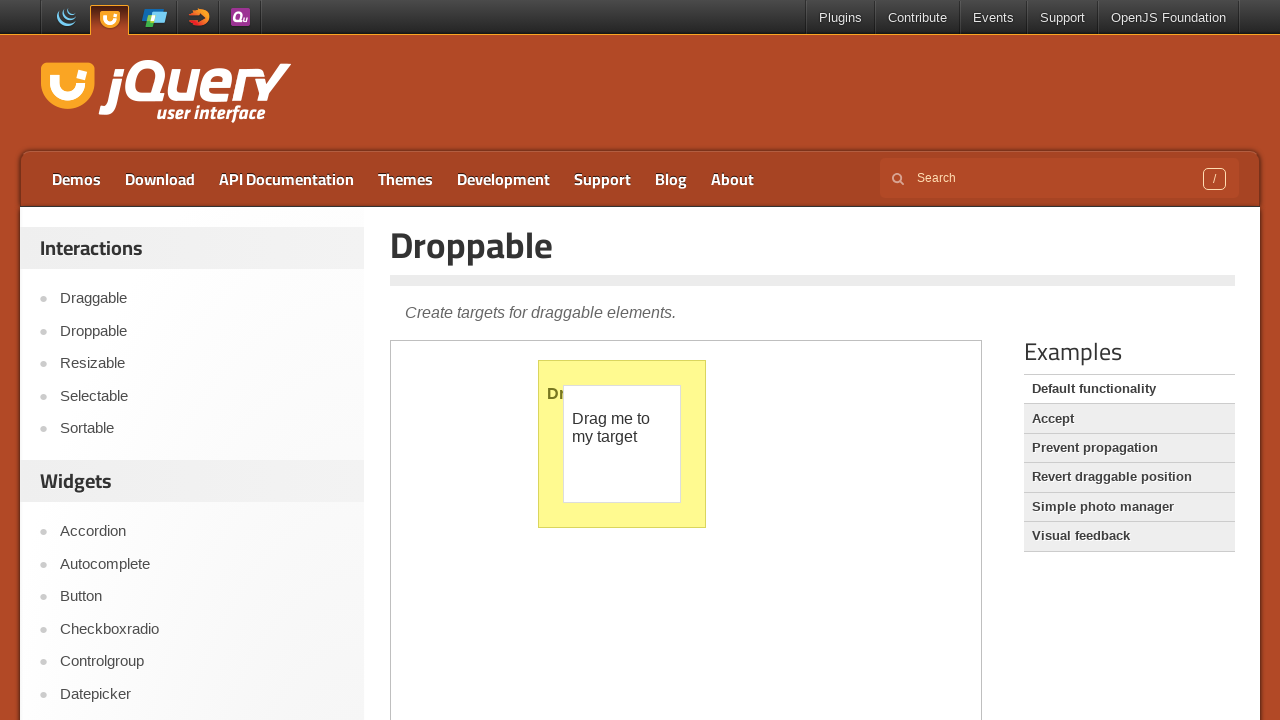

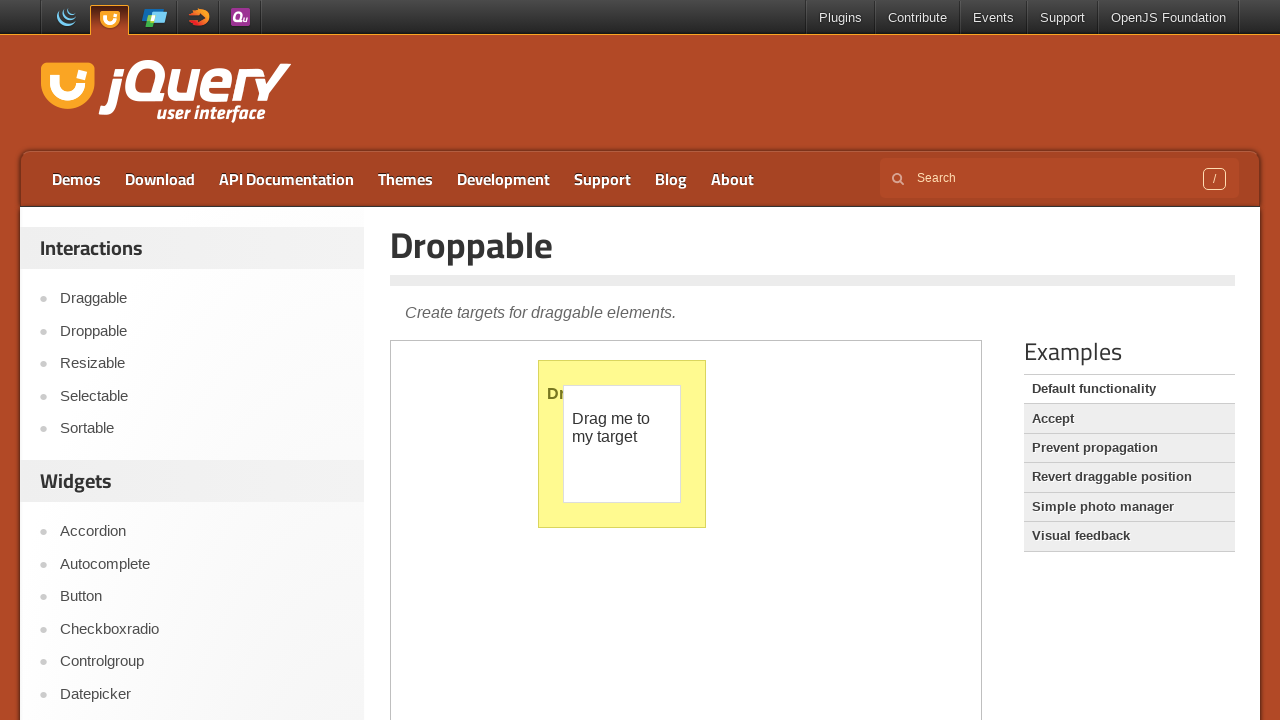